Tests mouse hover interactions on the GlobalSQA demo site navigation menu, including hovering over individual menu items and right-clicking on menu elements

Starting URL: https://www.globalsqa.com/demo-site/

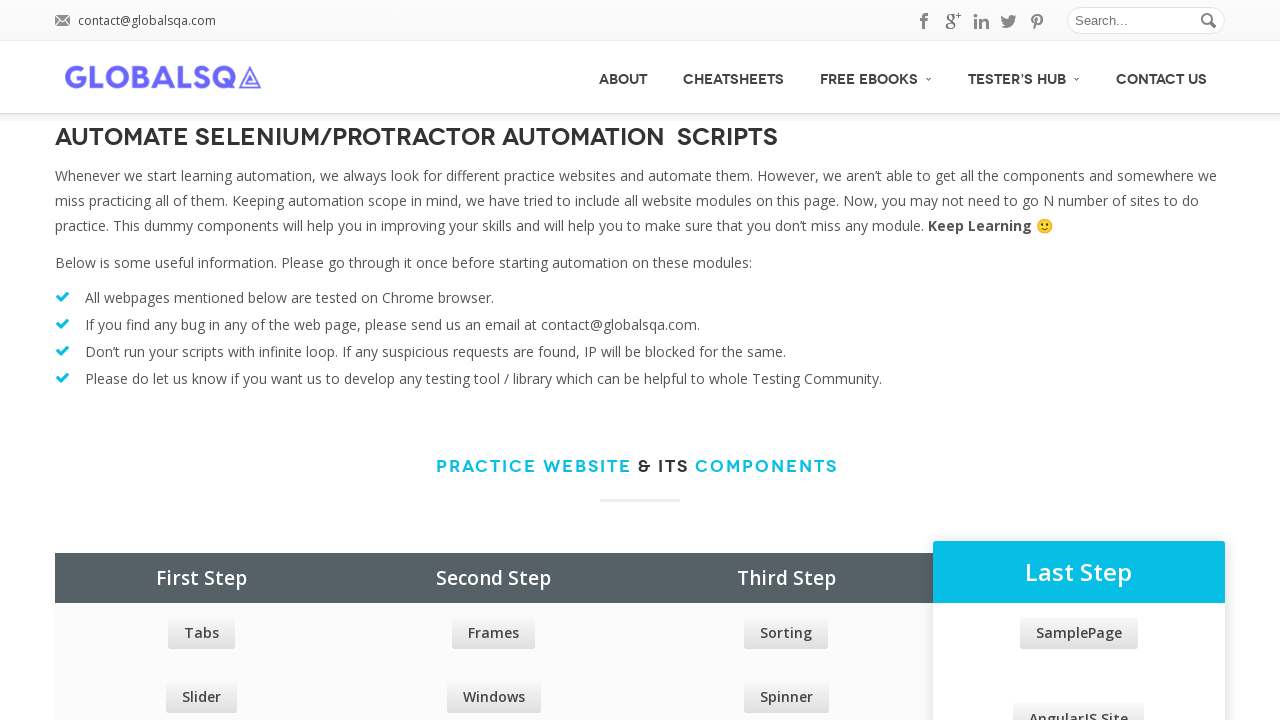

Retrieved all main menu items - count: 5
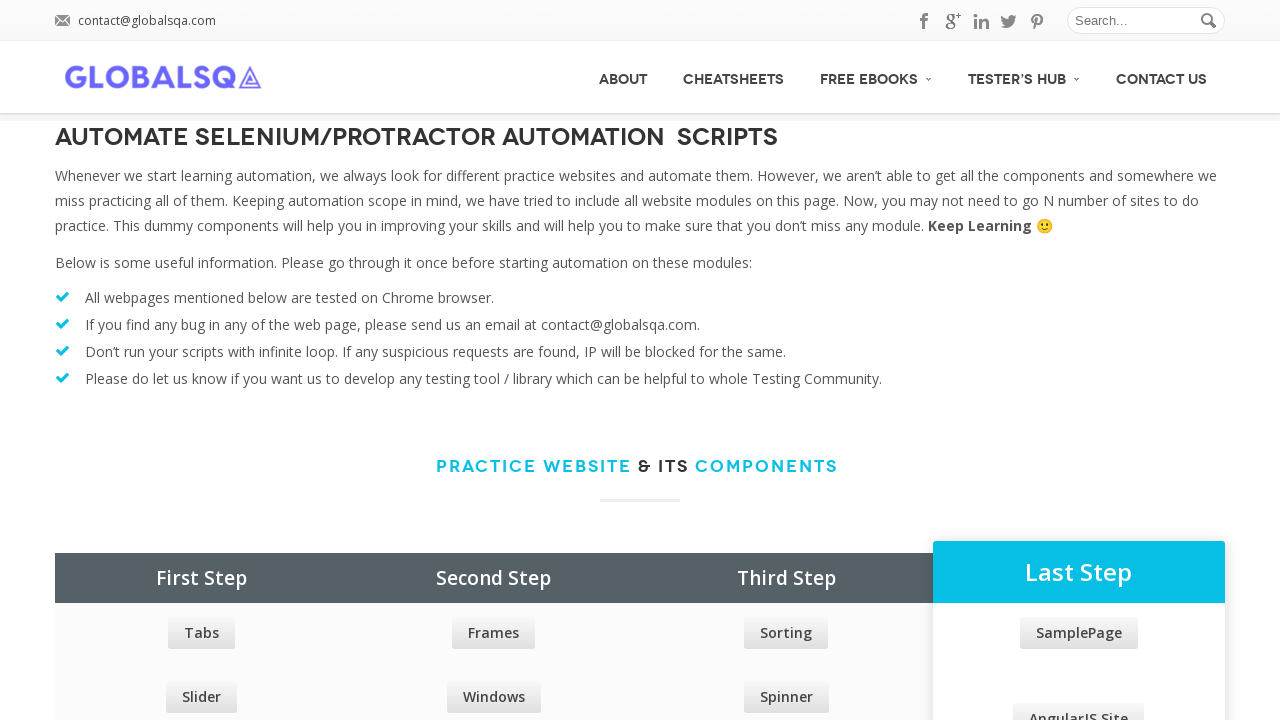

Hovered over the third menu item at (876, 76) on xpath=//div[@id='menu']/ul/li/a >> nth=2
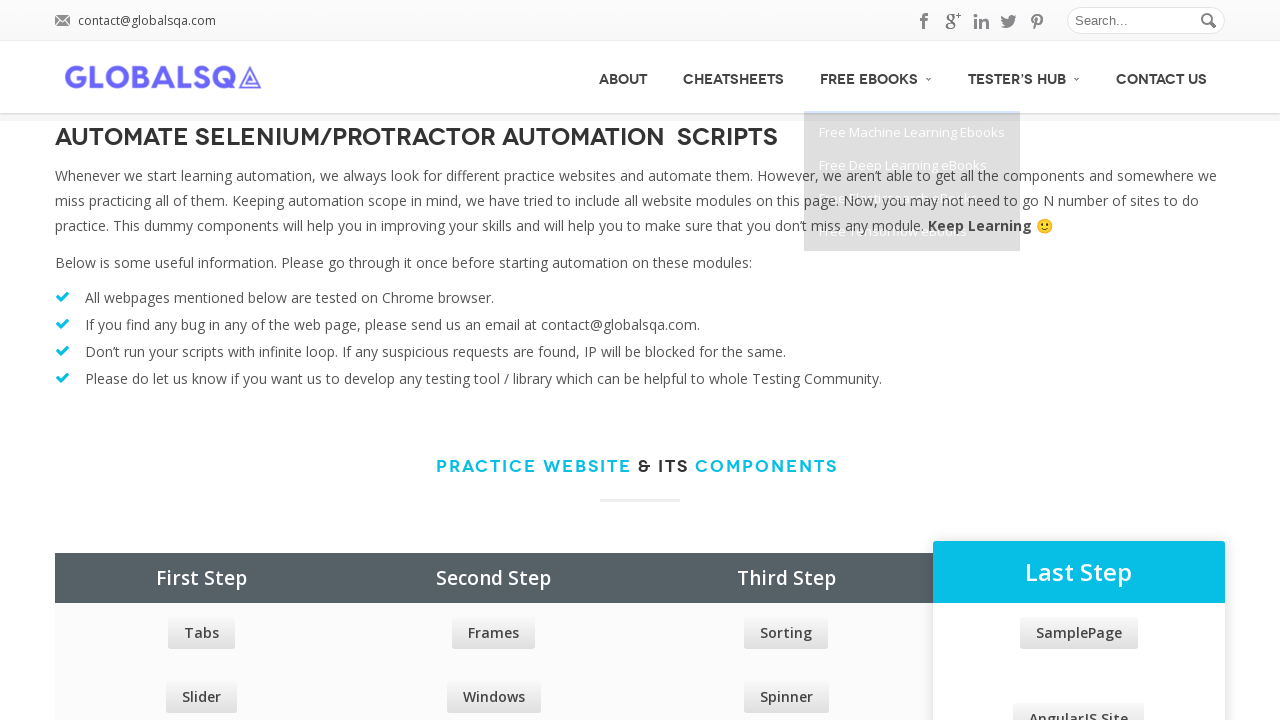

Hovered over a menu item at (623, 77) on xpath=//div[@id='menu']/ul/li/a >> nth=0
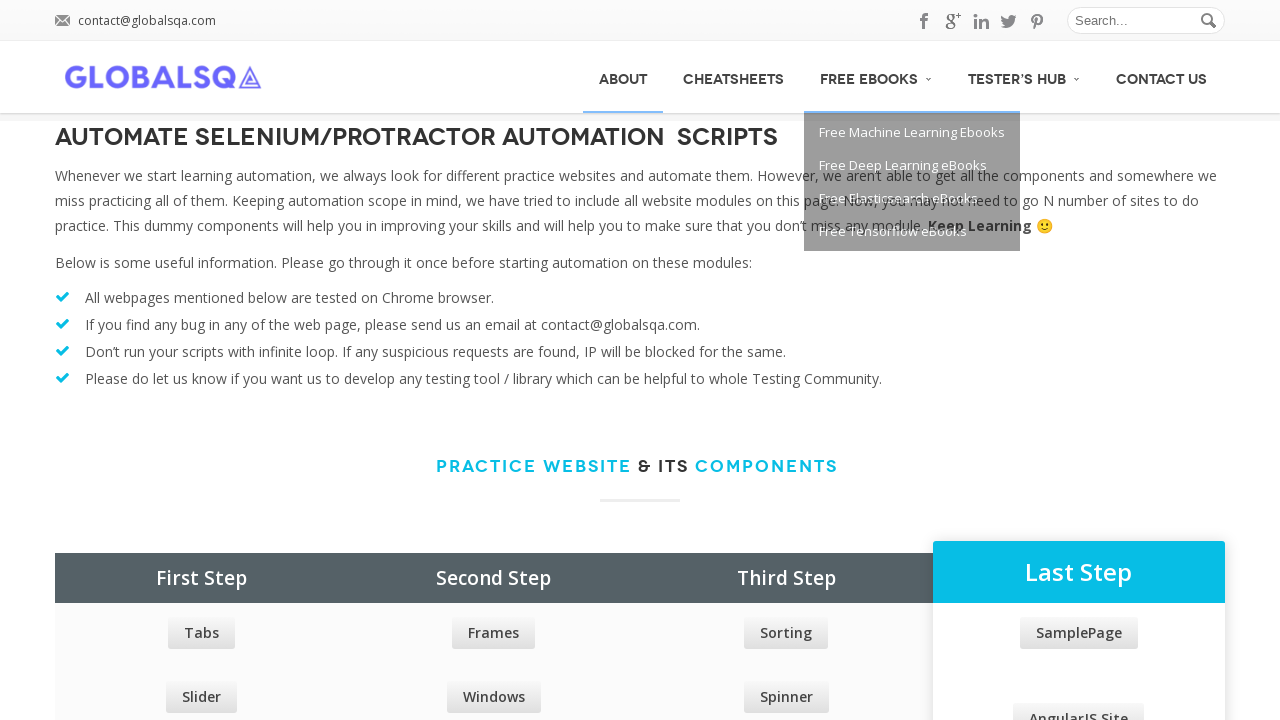

Waited 1 second after hovering
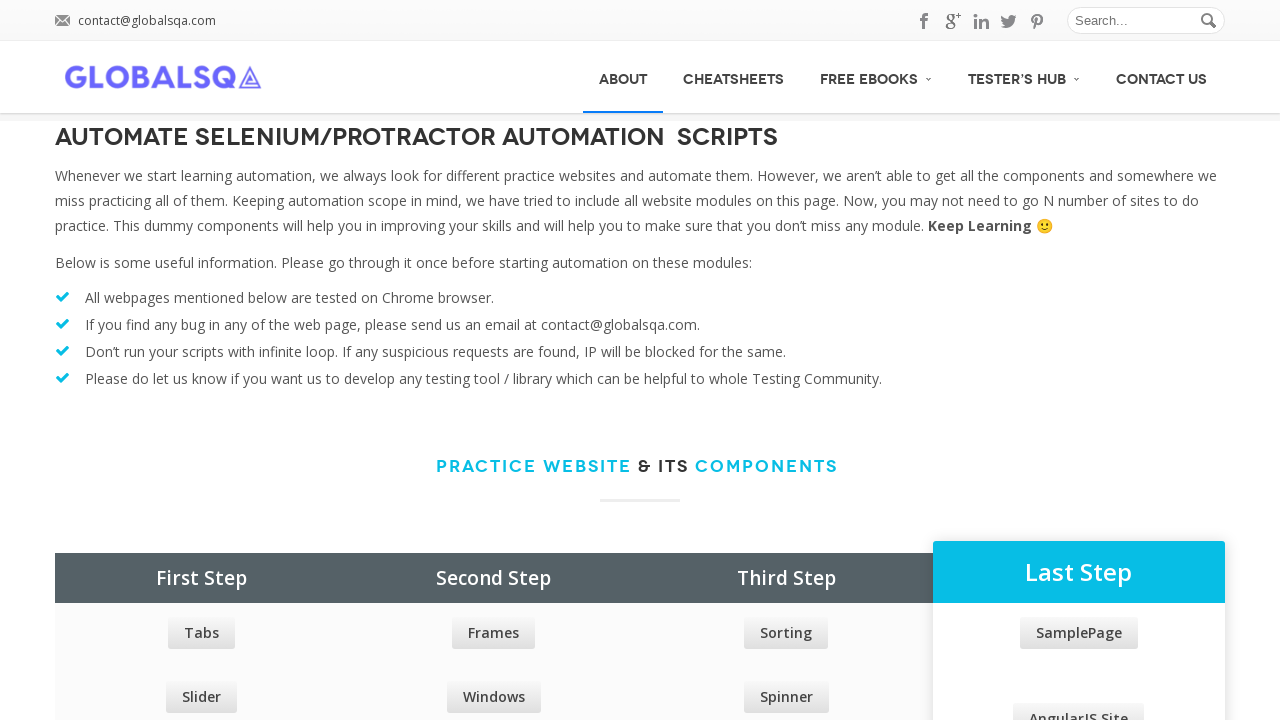

Hovered over a menu item at (734, 77) on xpath=//div[@id='menu']/ul/li/a >> nth=1
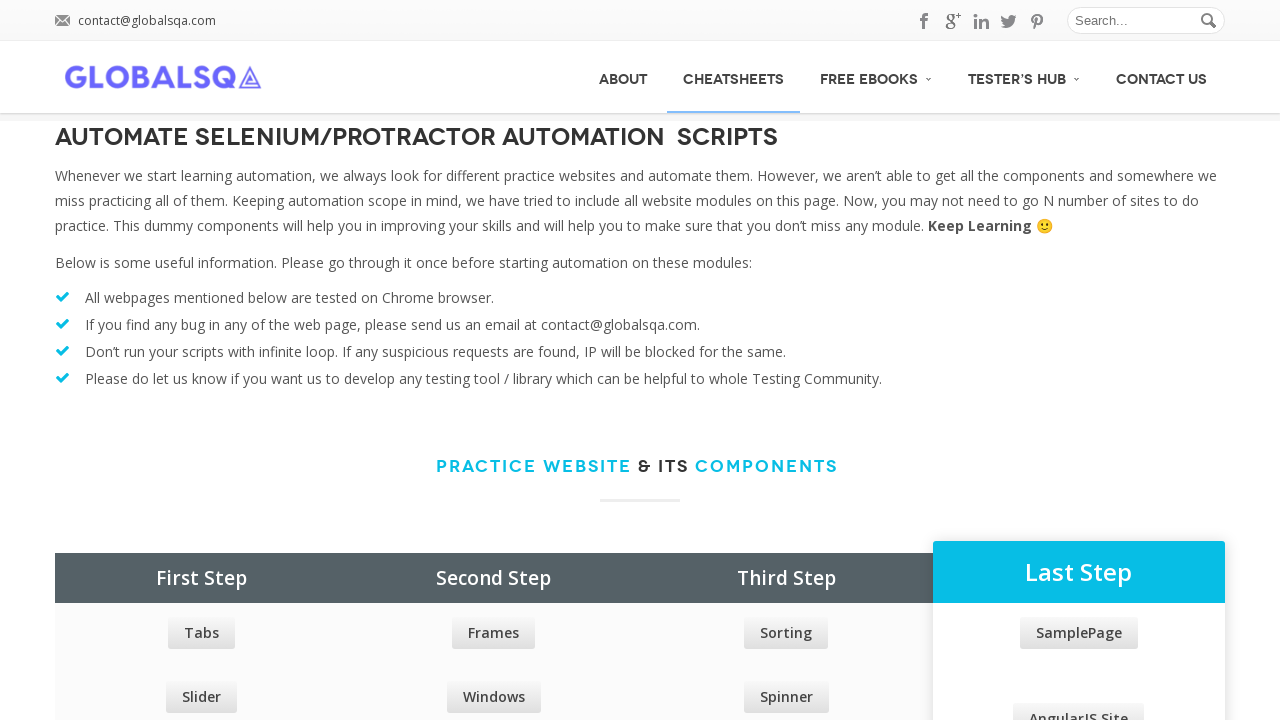

Waited 1 second after hovering
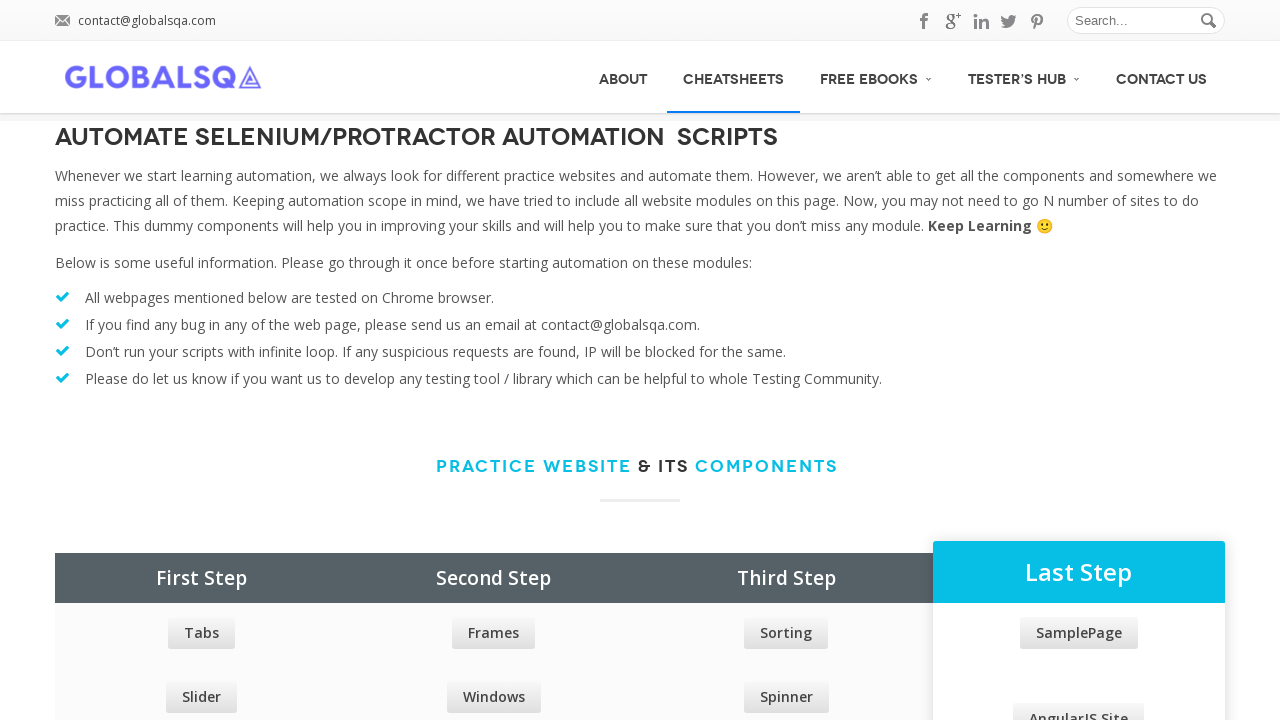

Hovered over a menu item at (876, 76) on xpath=//div[@id='menu']/ul/li/a >> nth=2
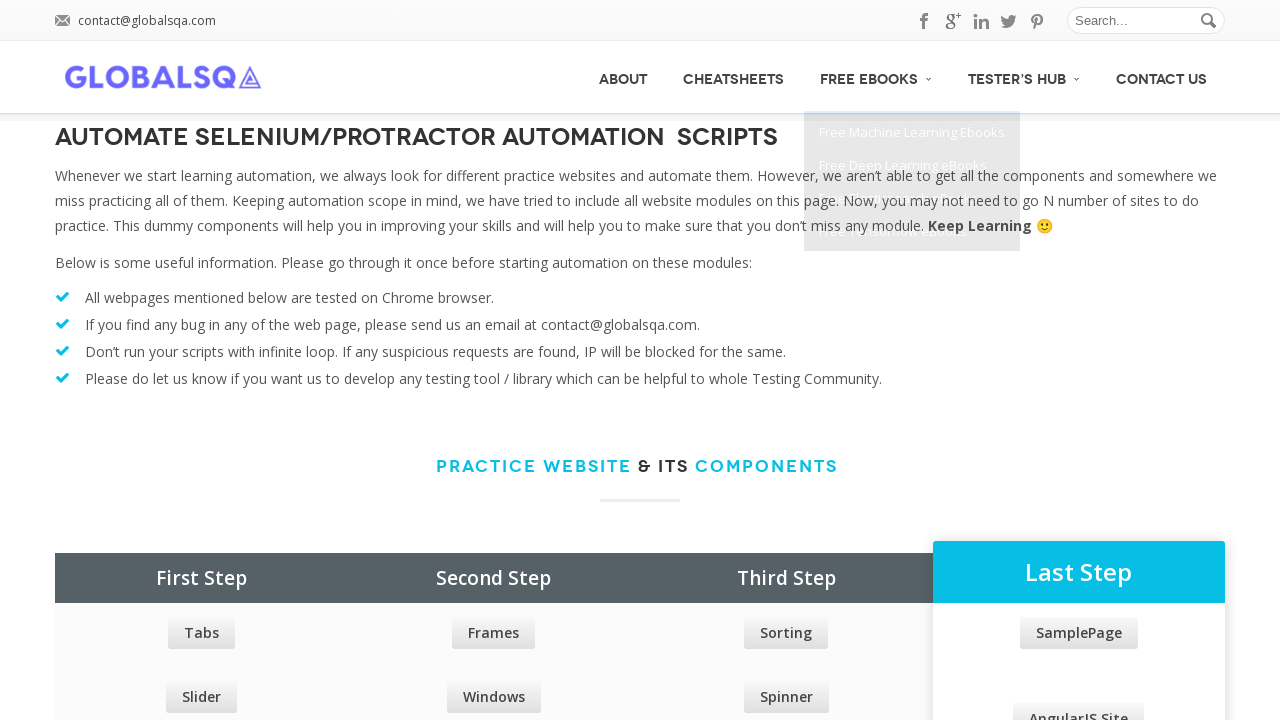

Waited 1 second after hovering
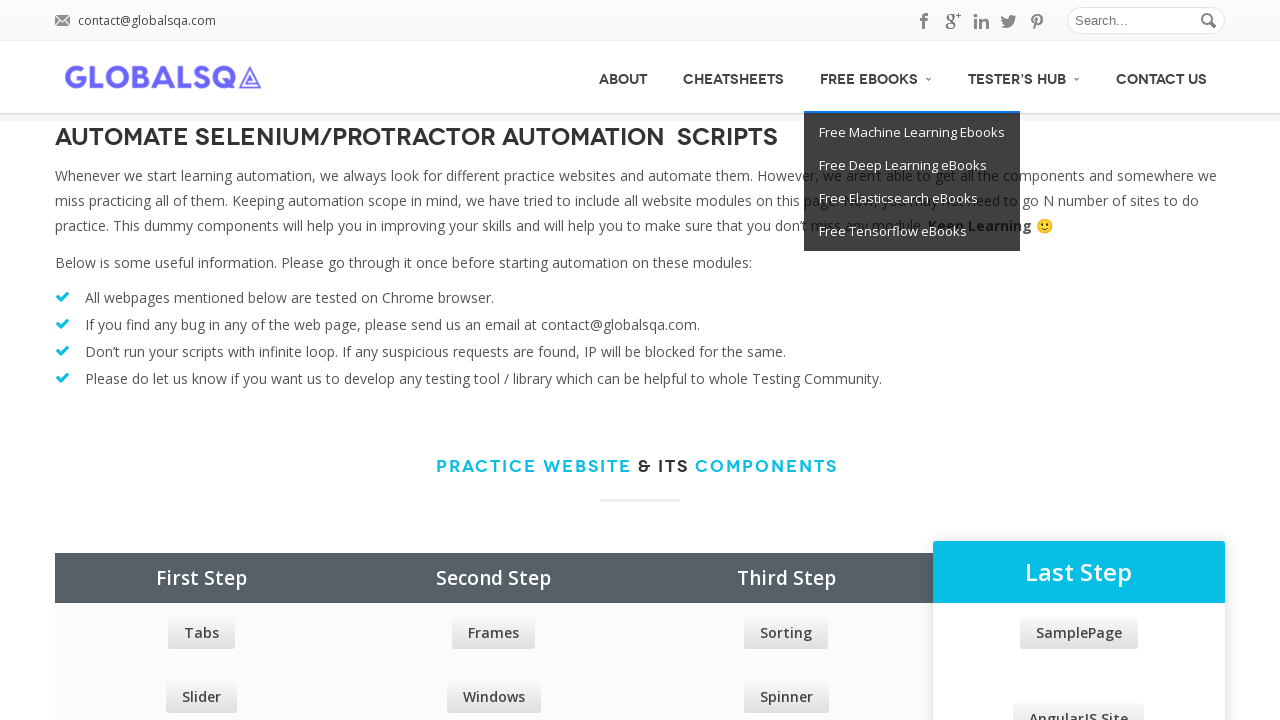

Hovered over a menu item at (1024, 76) on xpath=//div[@id='menu']/ul/li/a >> nth=3
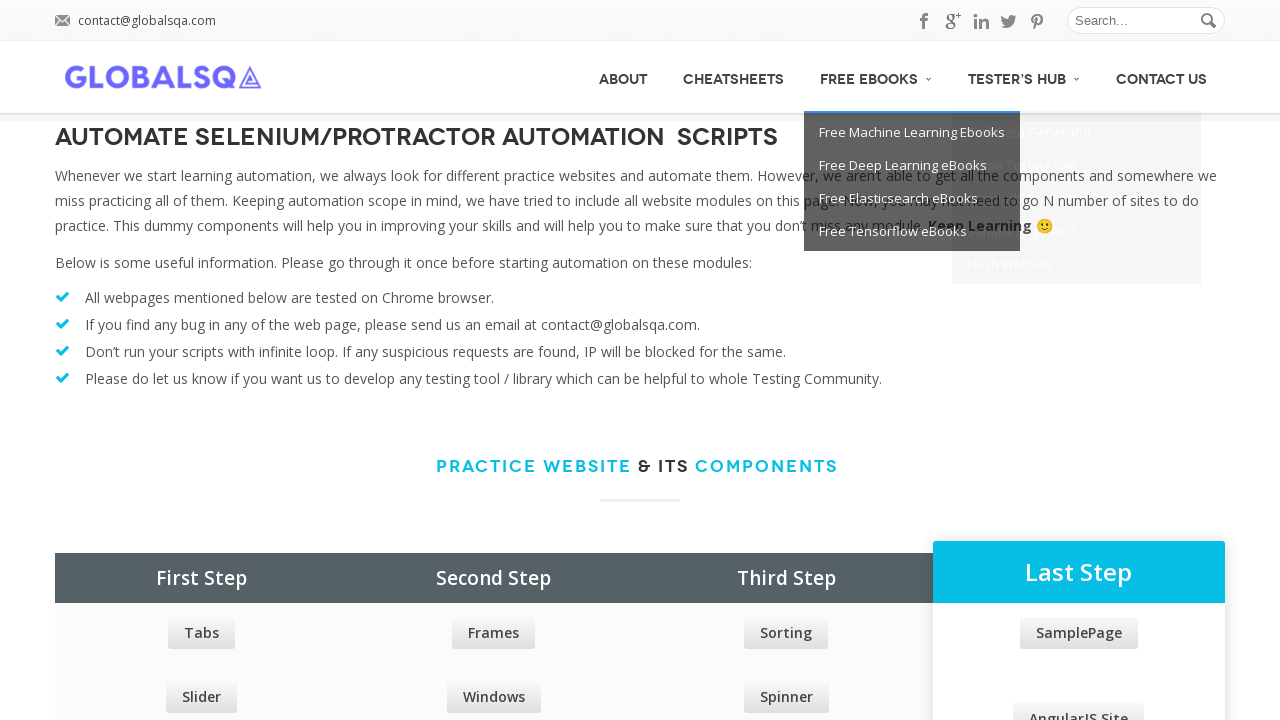

Waited 1 second after hovering
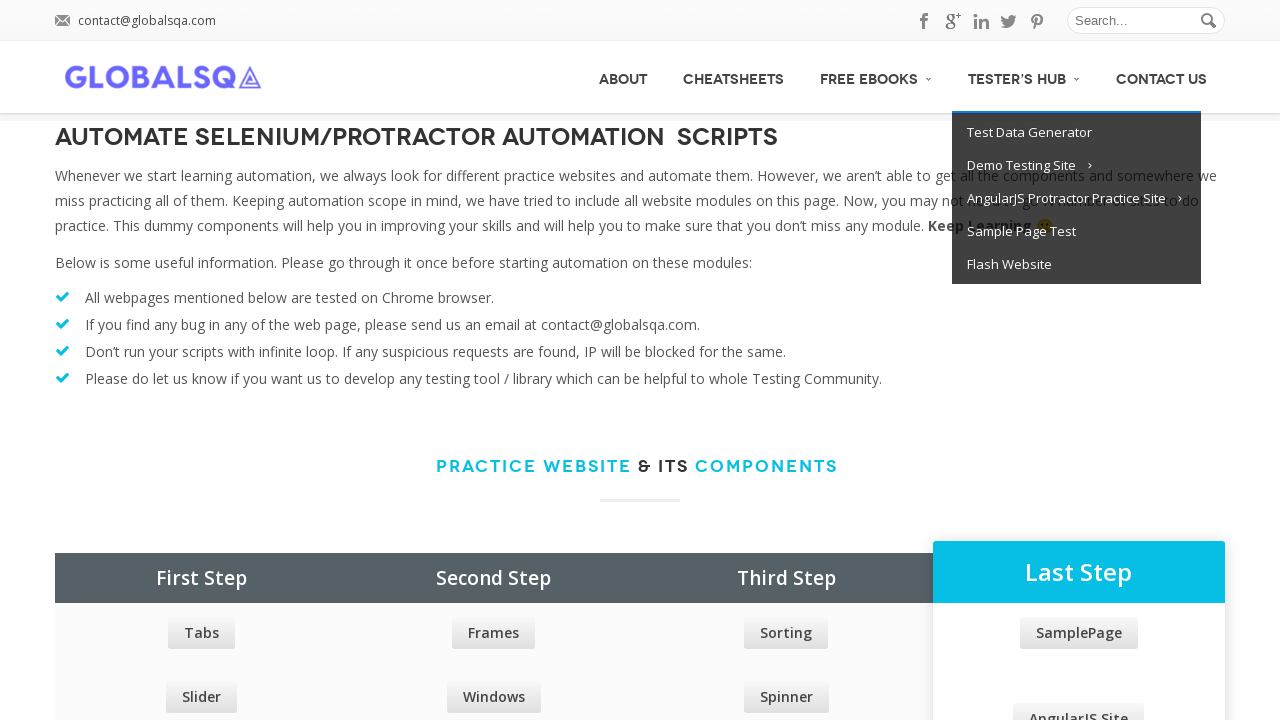

Hovered over a menu item at (1162, 77) on xpath=//div[@id='menu']/ul/li/a >> nth=4
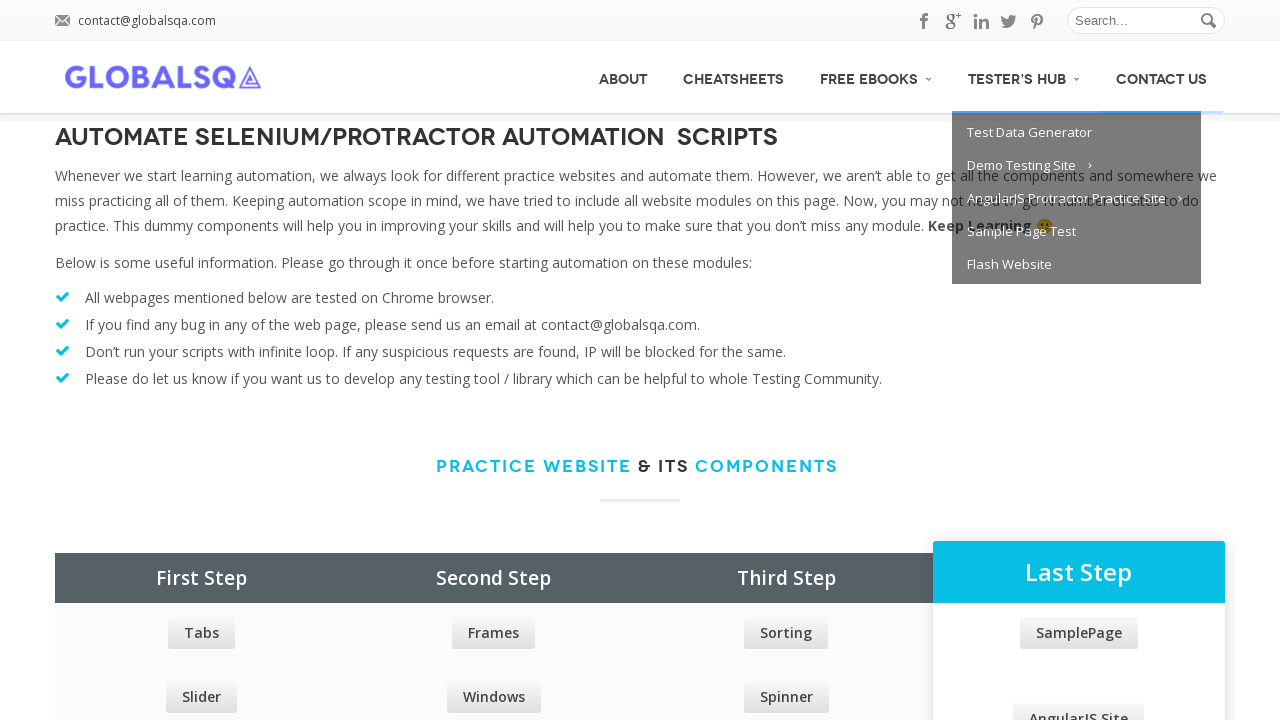

Waited 1 second after hovering
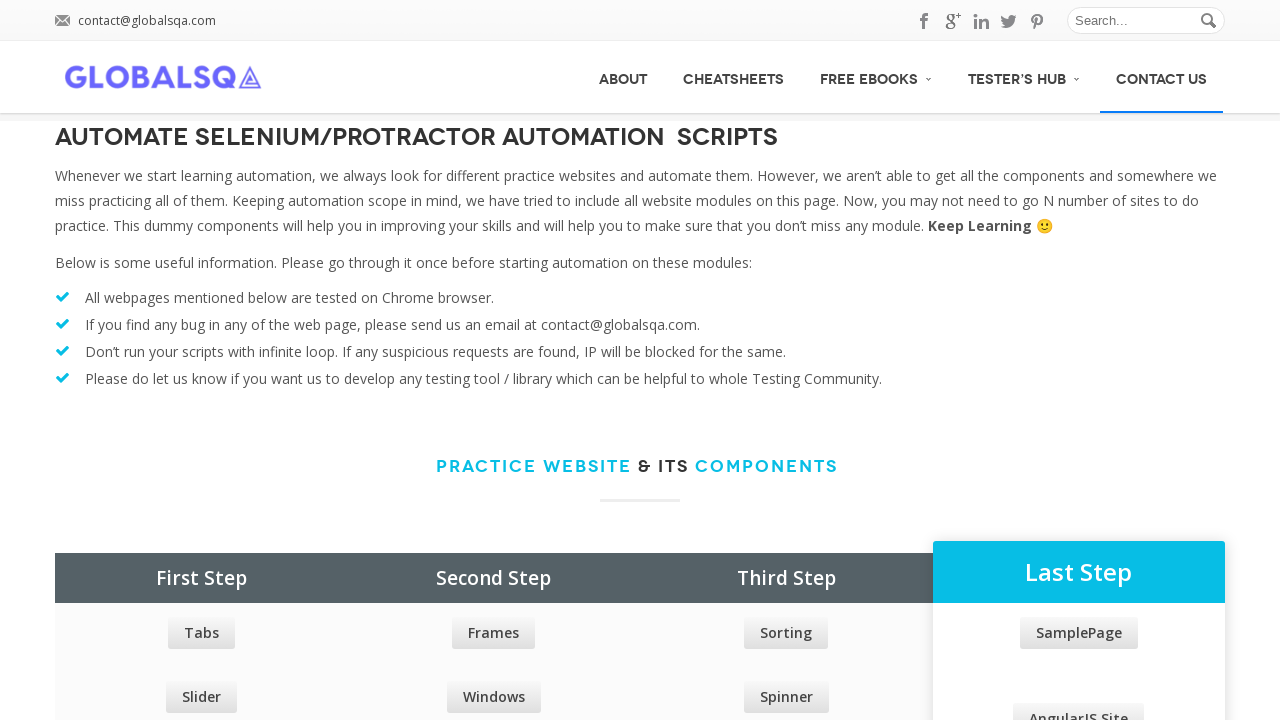

Hovered over the third menu item again at (876, 76) on xpath=//div[@id='menu']/ul/li/a >> nth=2
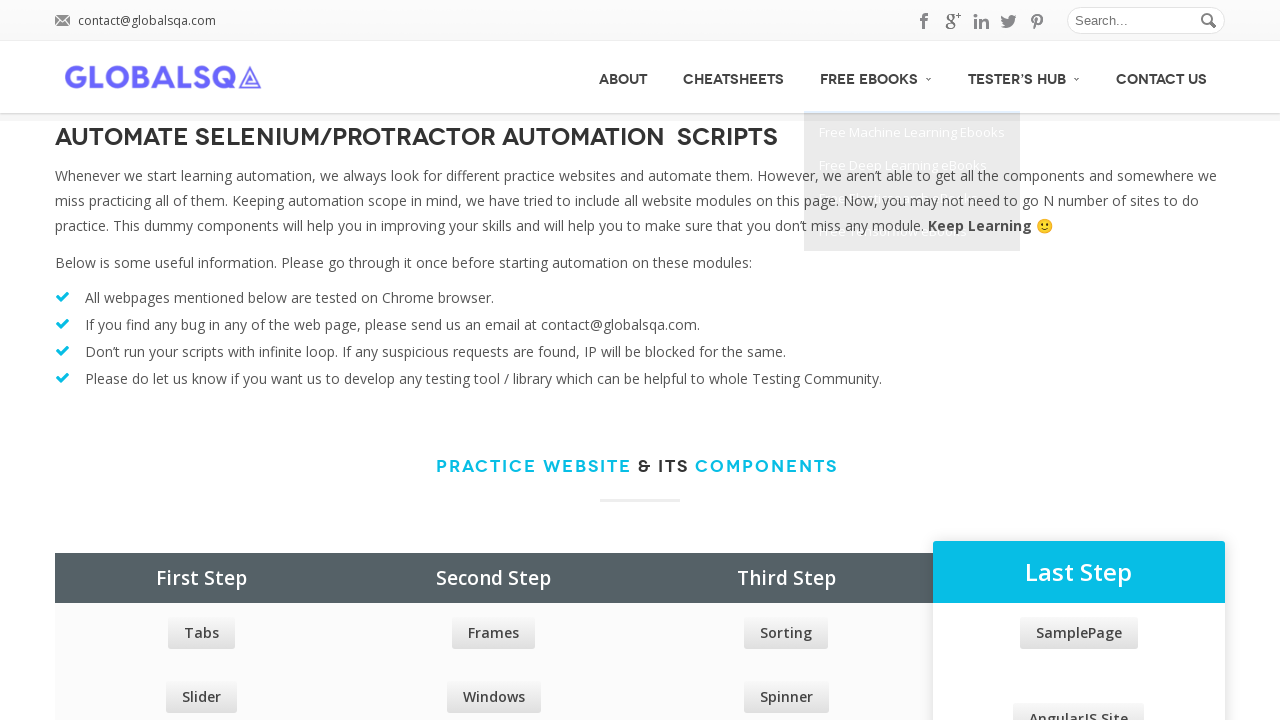

Hovered over a menu item in second pass at (623, 77) on xpath=//div[@id='menu']/ul/li/a >> nth=0
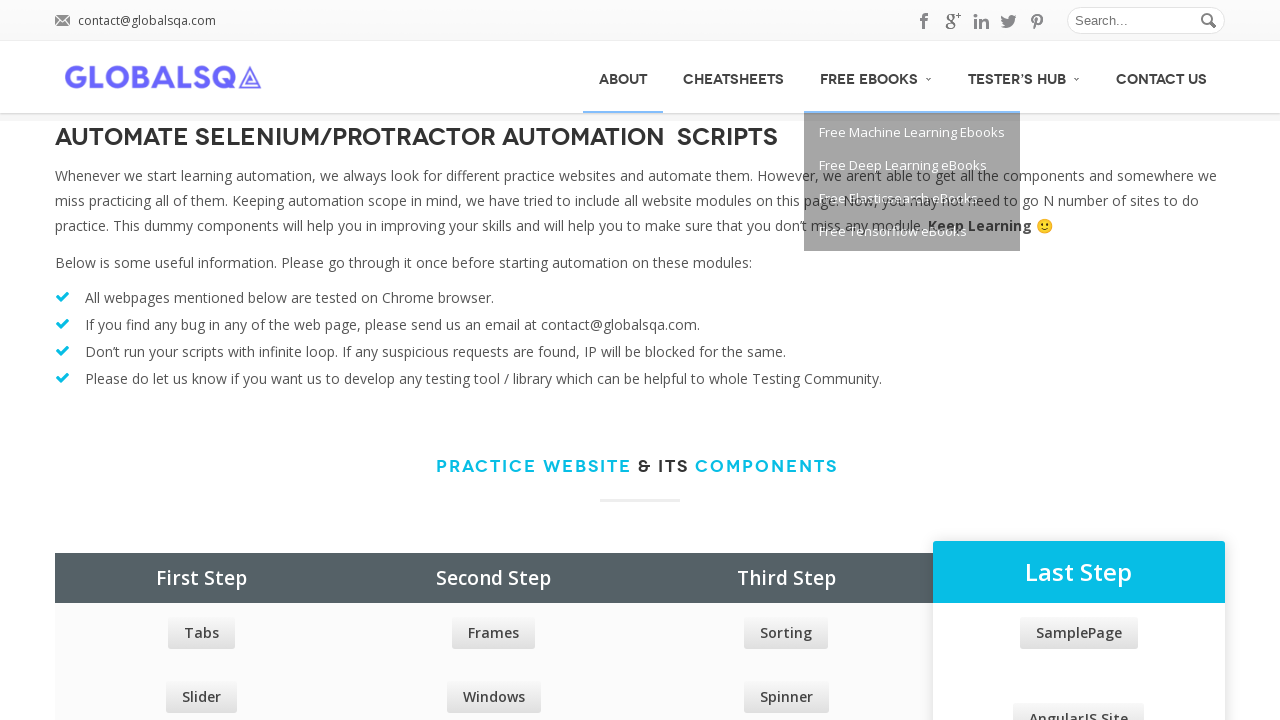

Waited 1 second after hovering
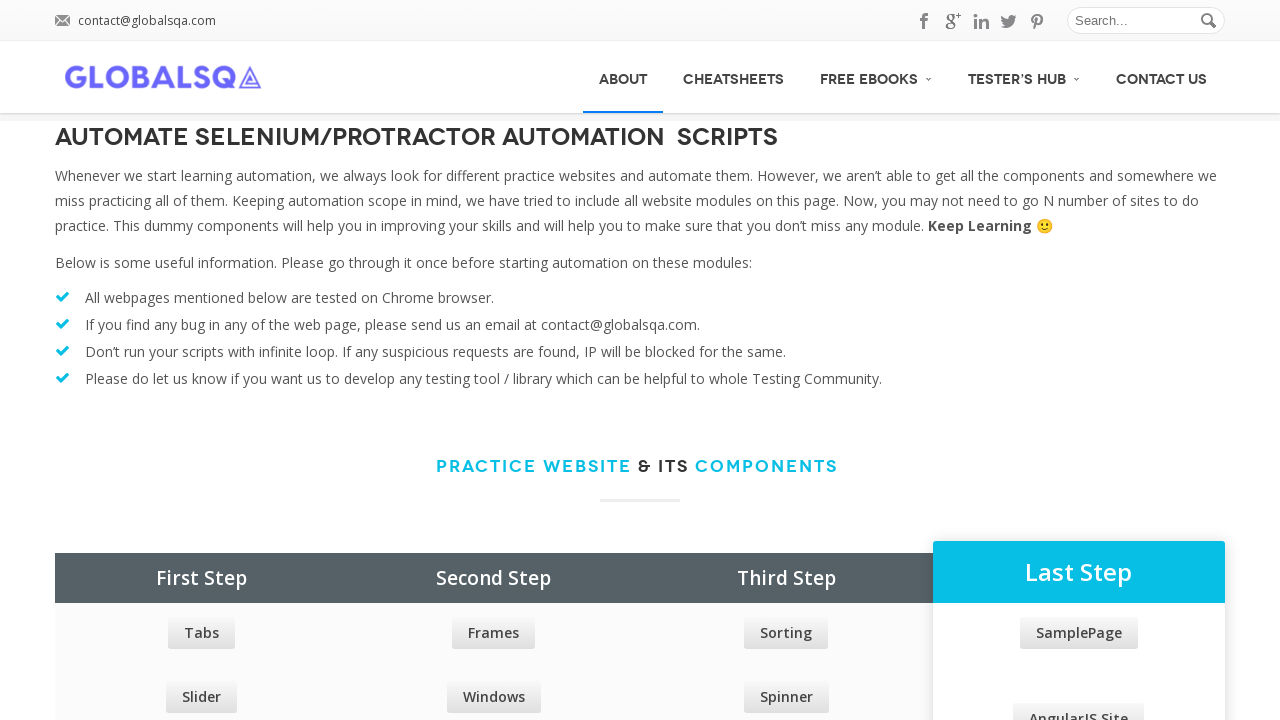

Hovered over a menu item in second pass at (734, 77) on xpath=//div[@id='menu']/ul/li/a >> nth=1
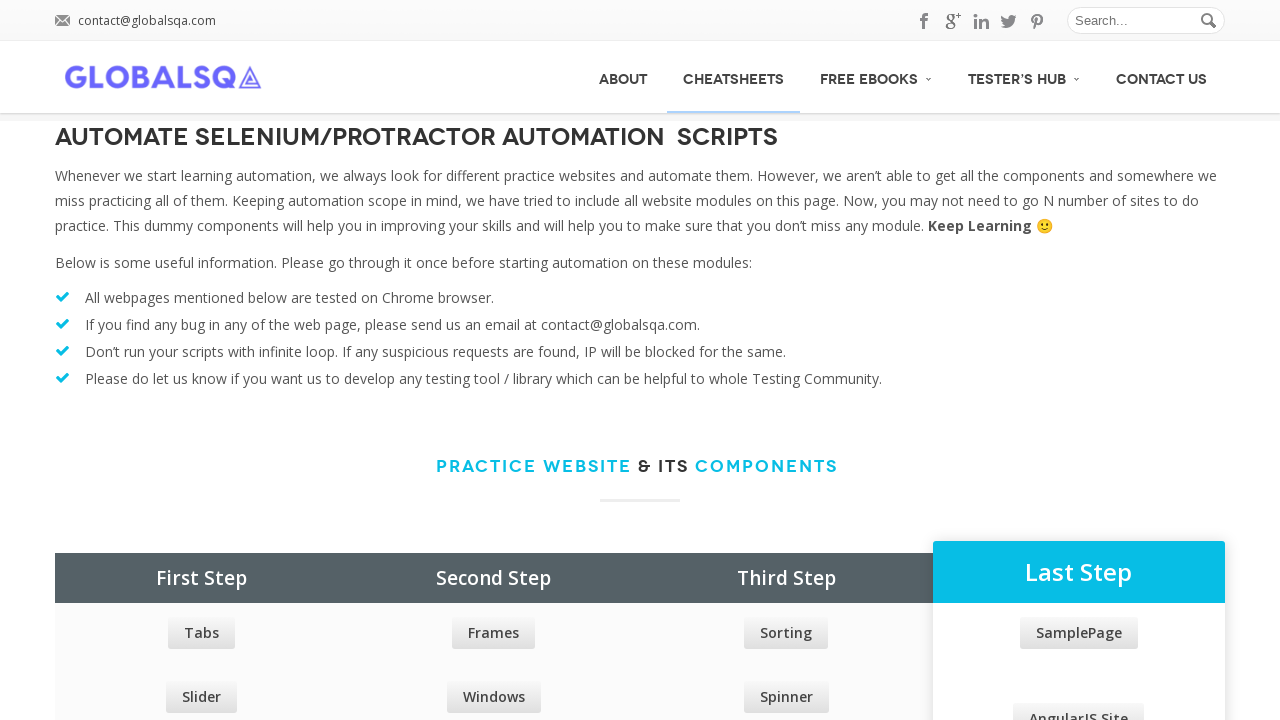

Waited 1 second after hovering
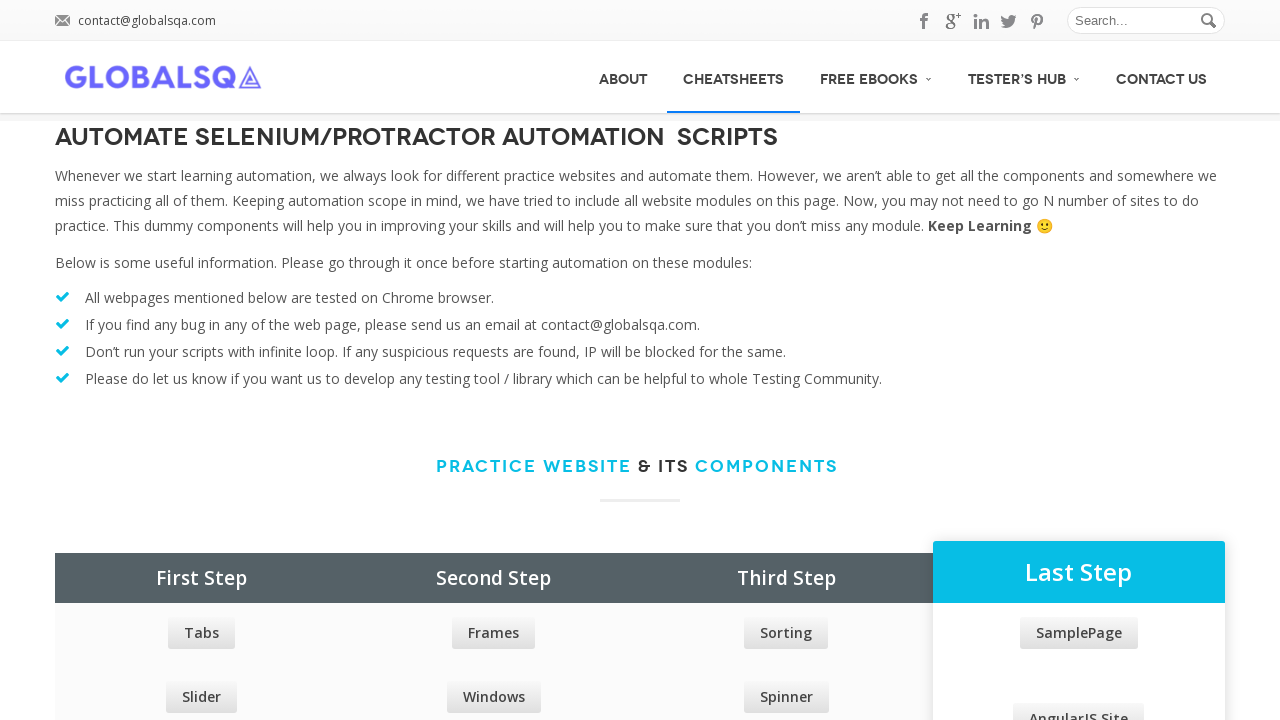

Hovered over a menu item in second pass at (876, 76) on xpath=//div[@id='menu']/ul/li/a >> nth=2
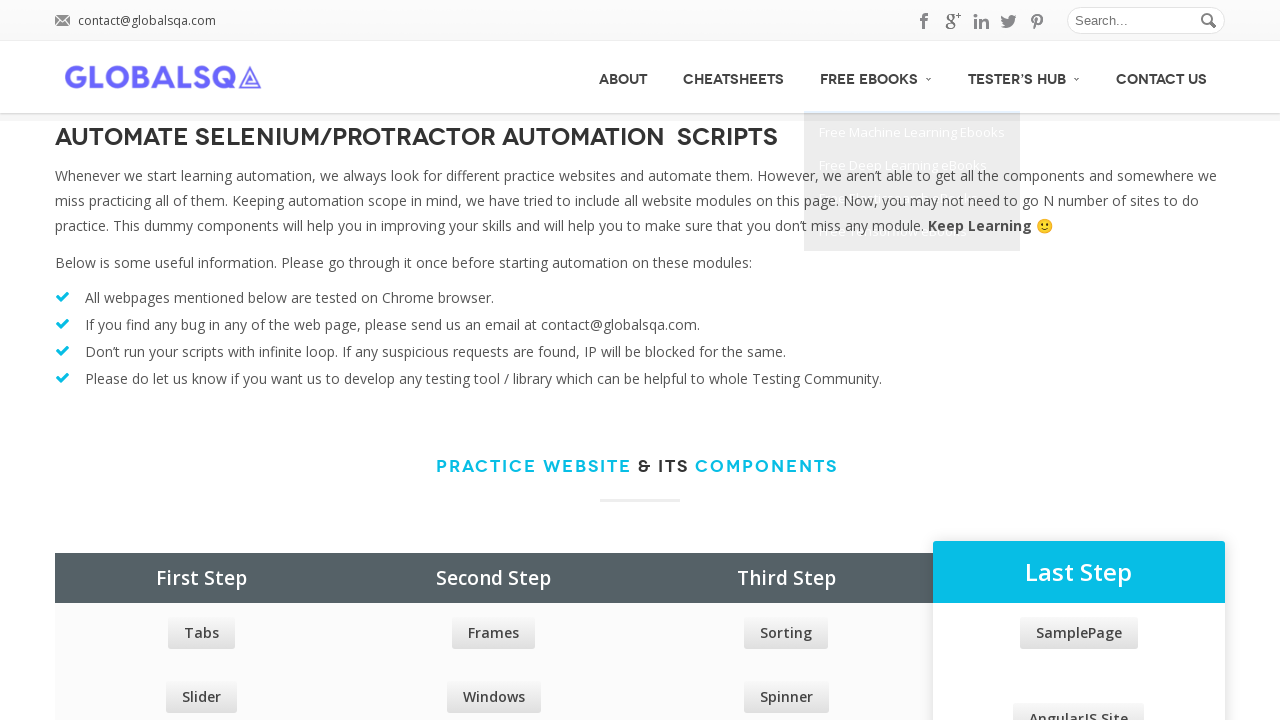

Waited 1 second after hovering
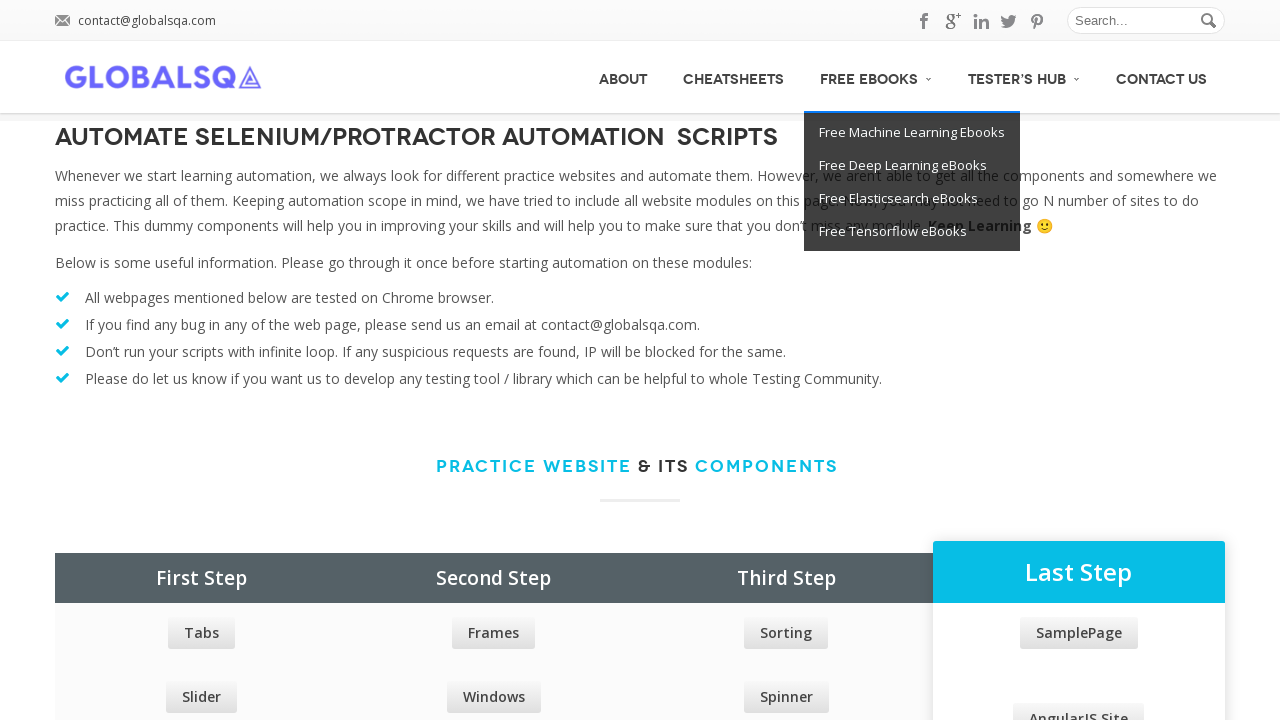

Hovered over a menu item in second pass at (1024, 76) on xpath=//div[@id='menu']/ul/li/a >> nth=3
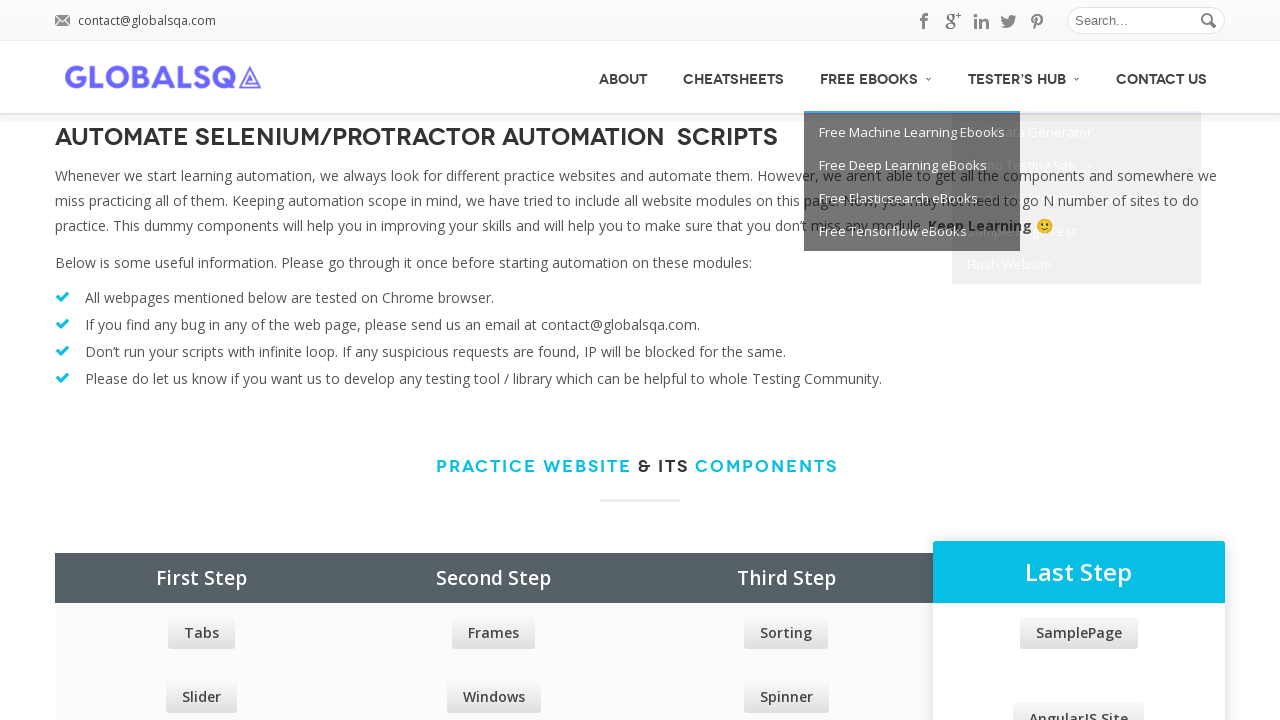

Waited 1 second after hovering
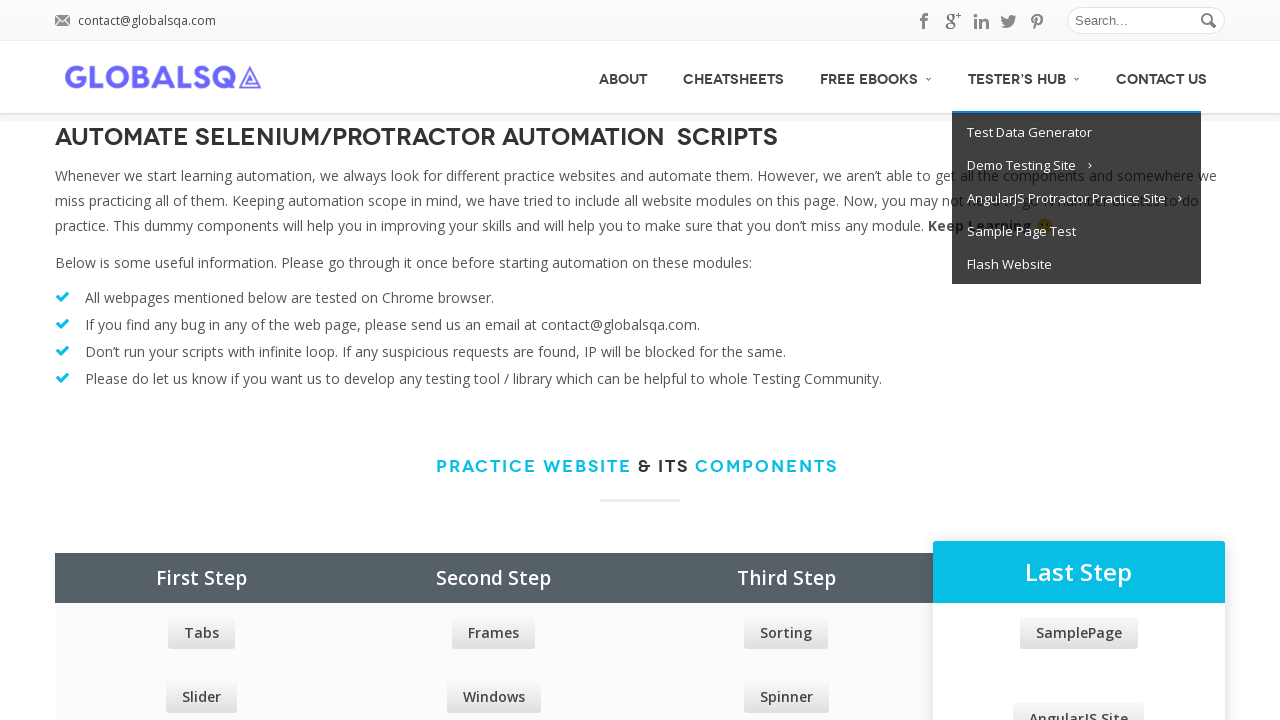

Hovered over a menu item in second pass at (1162, 77) on xpath=//div[@id='menu']/ul/li/a >> nth=4
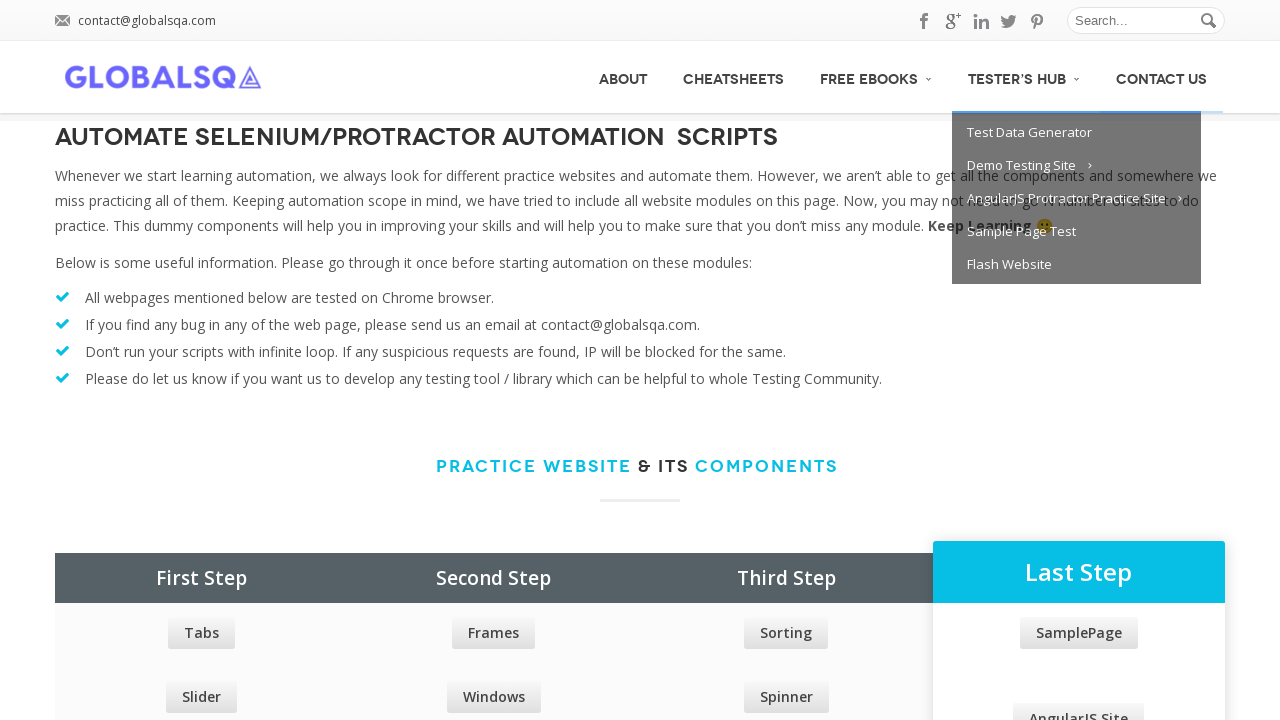

Waited 1 second after hovering
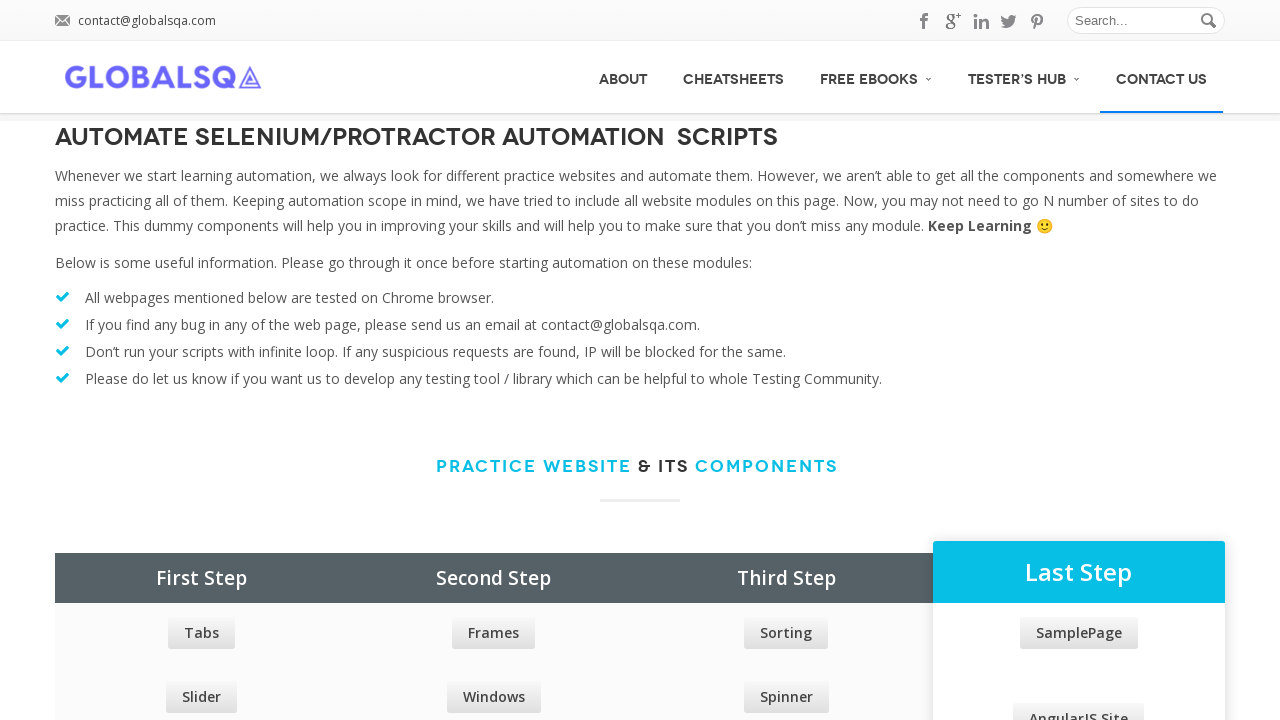

Hovered over third menu item with offset coordinates (x: 100, y: 0) at (904, 41) on xpath=//div[@id='menu']/ul/li/a >> nth=2
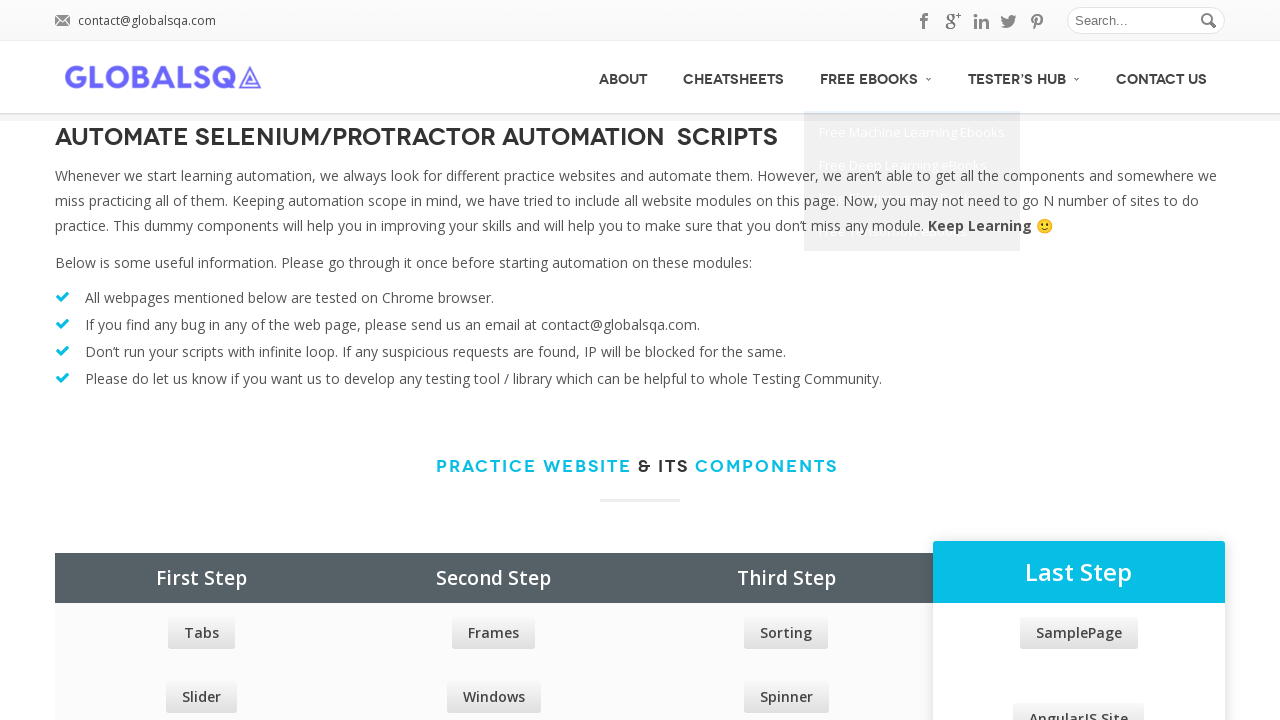

Hovered over second menu item with offset coordinates (x: 100, y: 0) at (767, 41) on xpath=//div[@id='menu']/ul/li/a >> nth=1
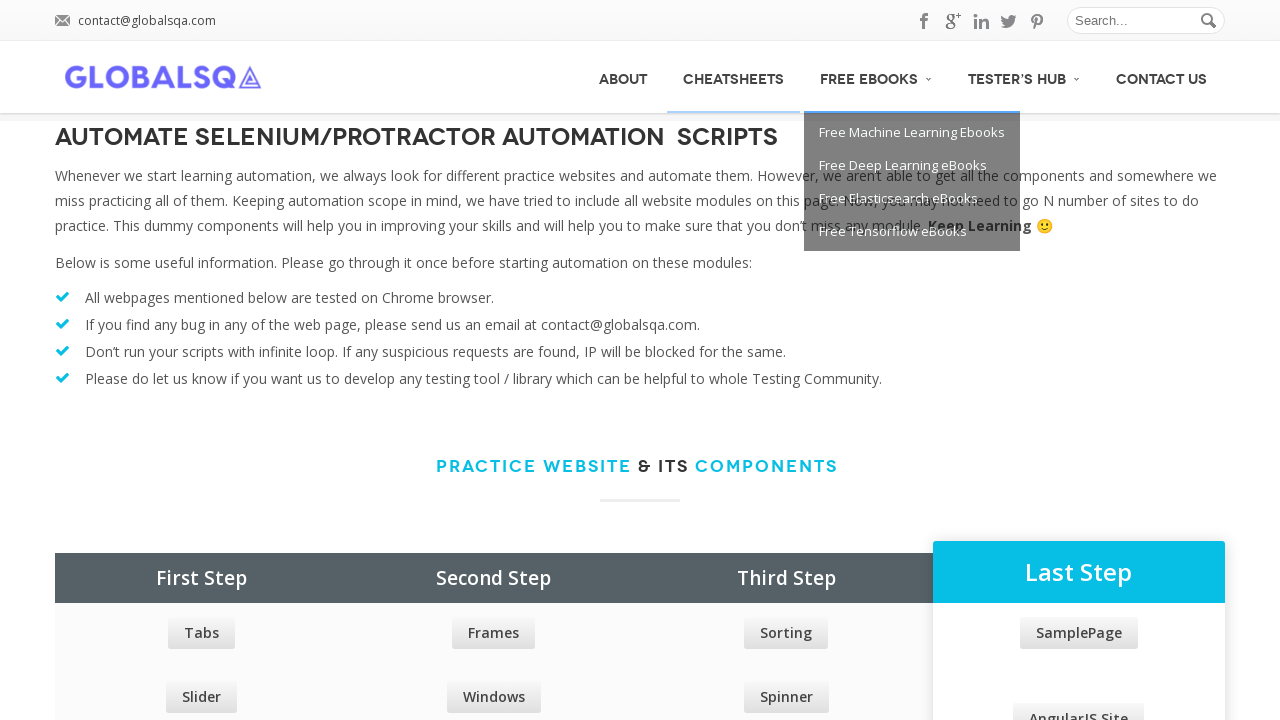

Right-clicked on the second menu item at (734, 77) on xpath=//div[@id='menu']/ul/li/a >> nth=1
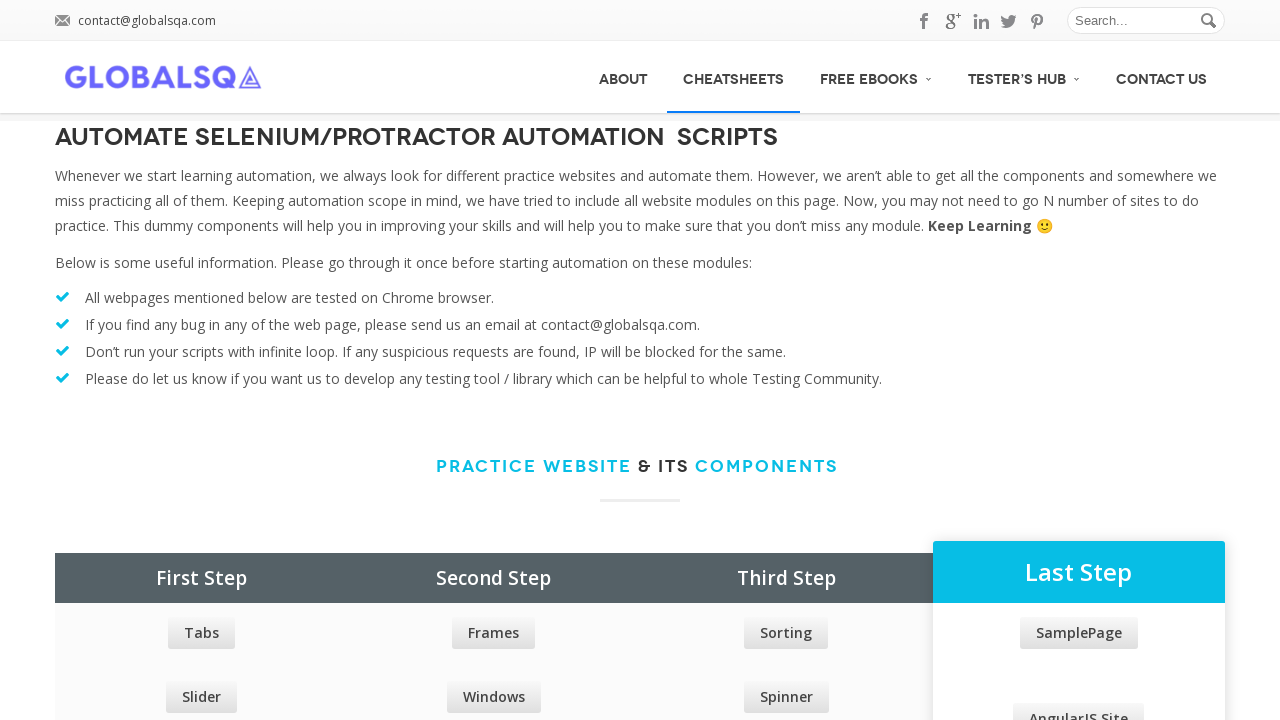

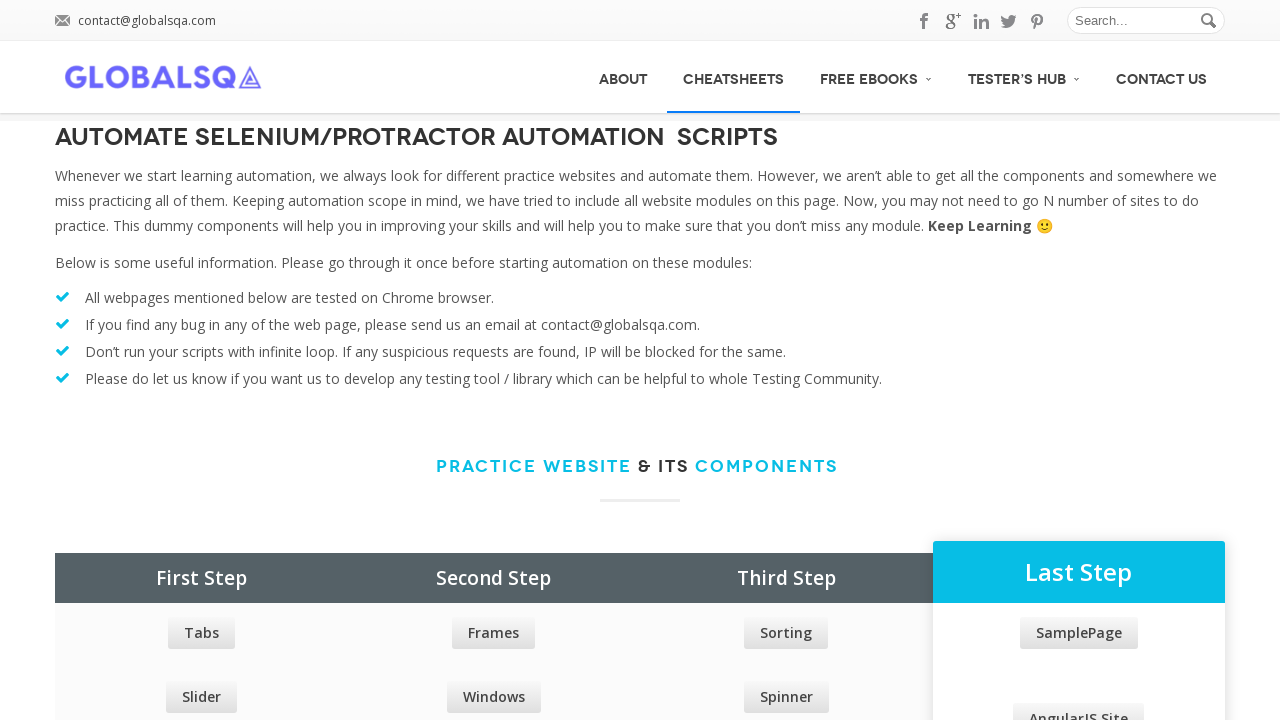